Completes an interactive math exercise by waiting for a price condition, clicking to reveal a value, calculating a logarithmic formula based on that value, entering the answer, and submitting the solution.

Starting URL: http://suninjuly.github.io/explicit_wait2.html

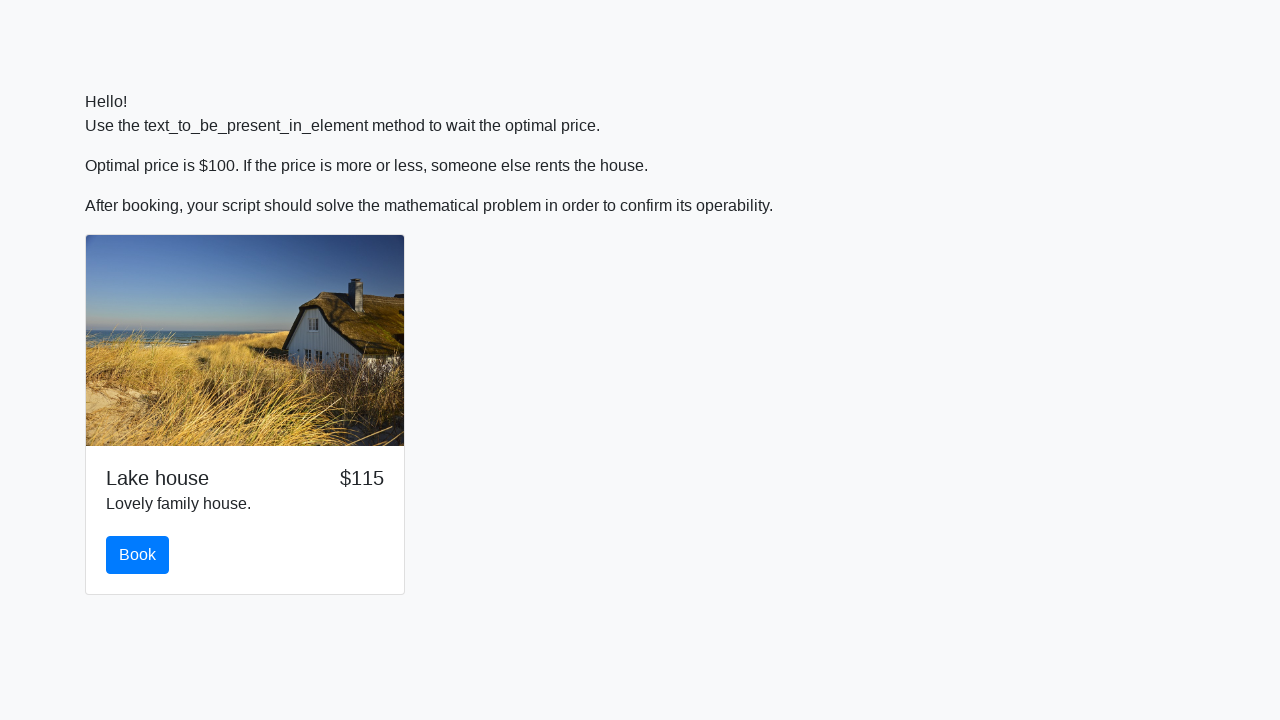

Waited for price element to contain '100'
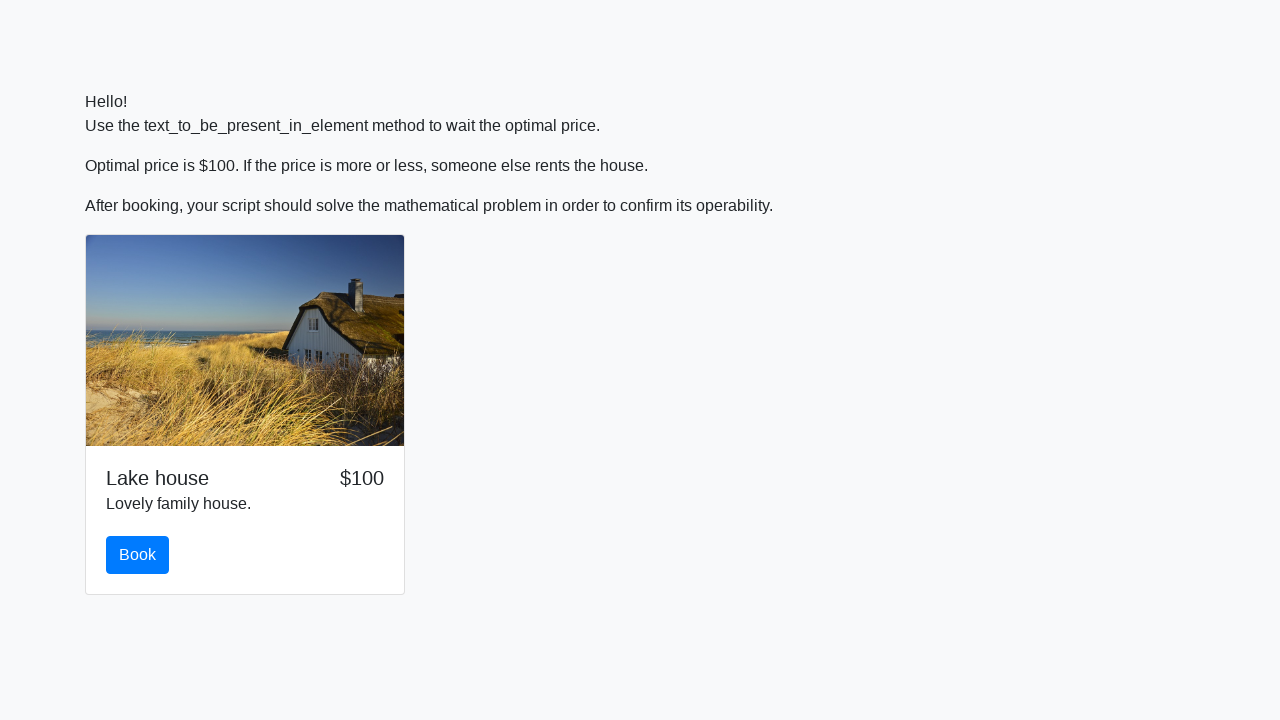

Clicked button to reveal value at (138, 555) on button.btn
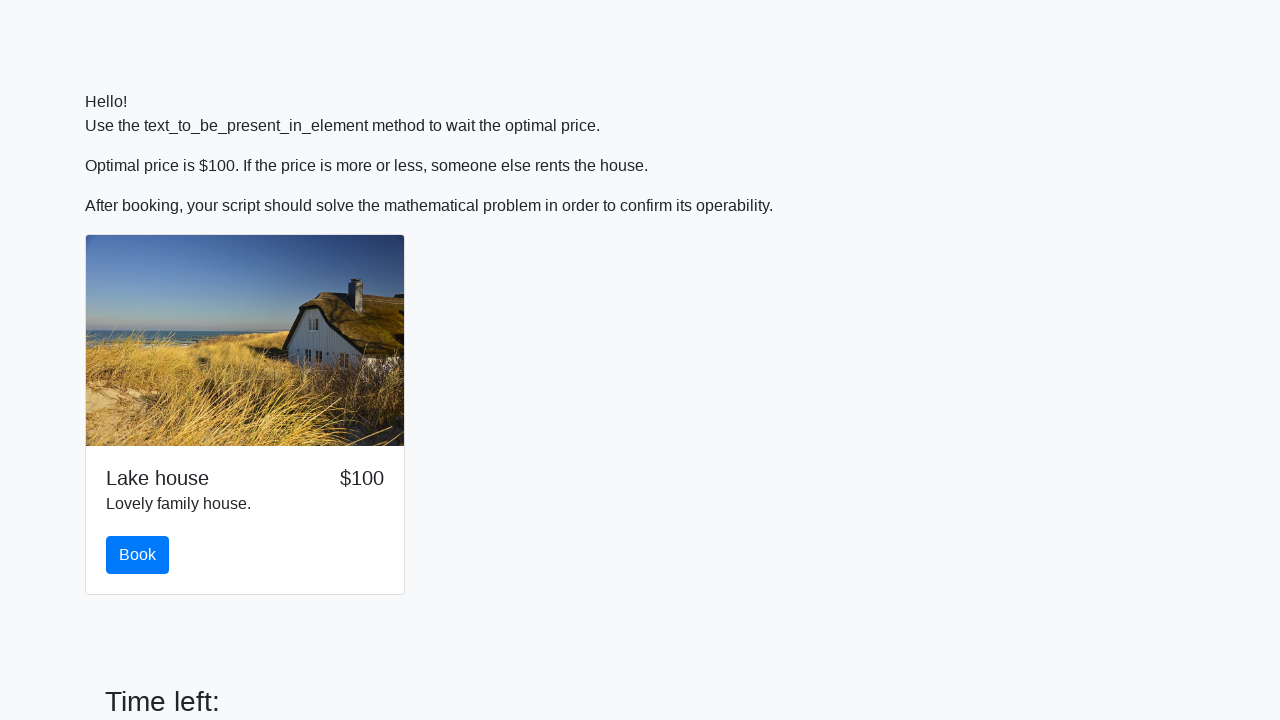

Retrieved input value for calculation
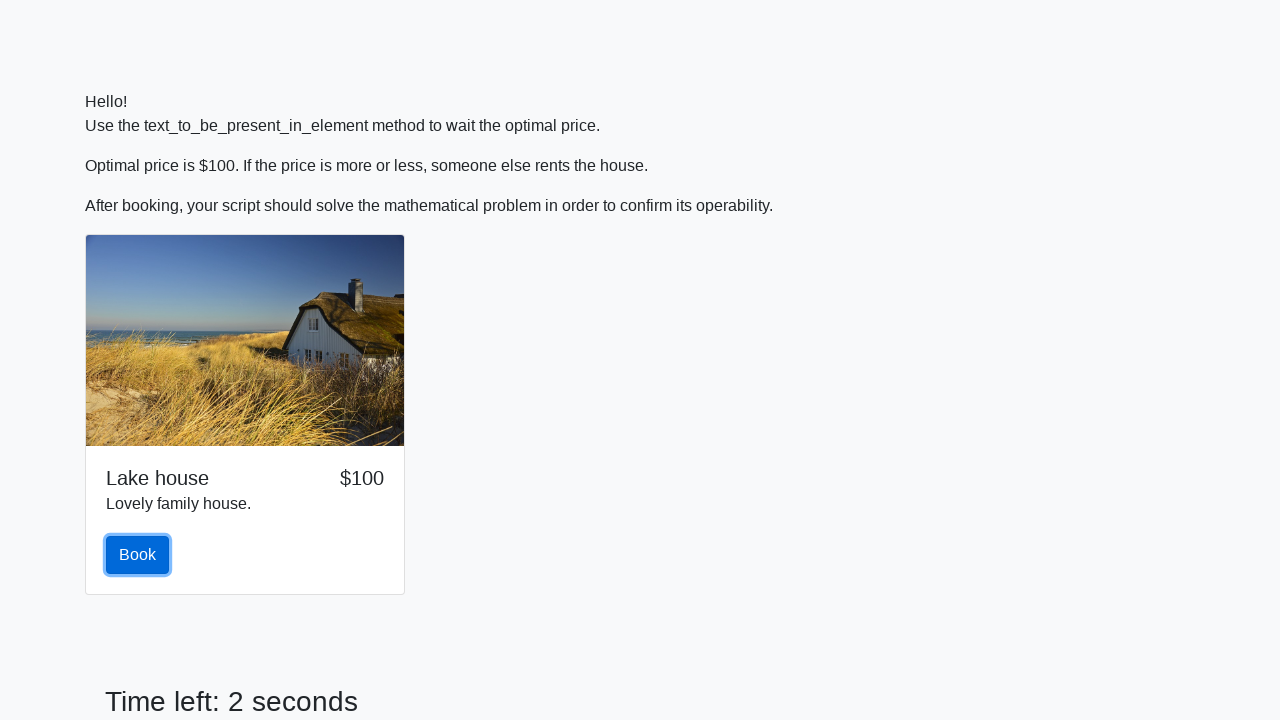

Calculated logarithmic formula result
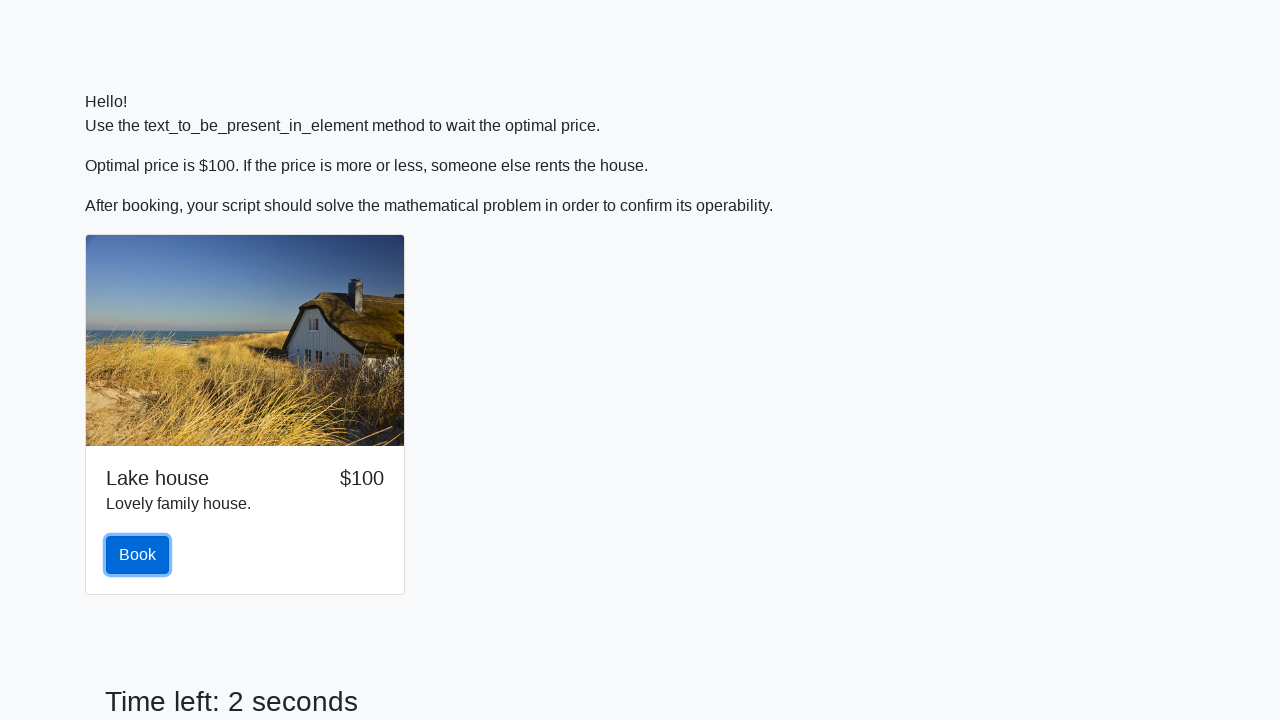

Entered calculated answer into form on #answer
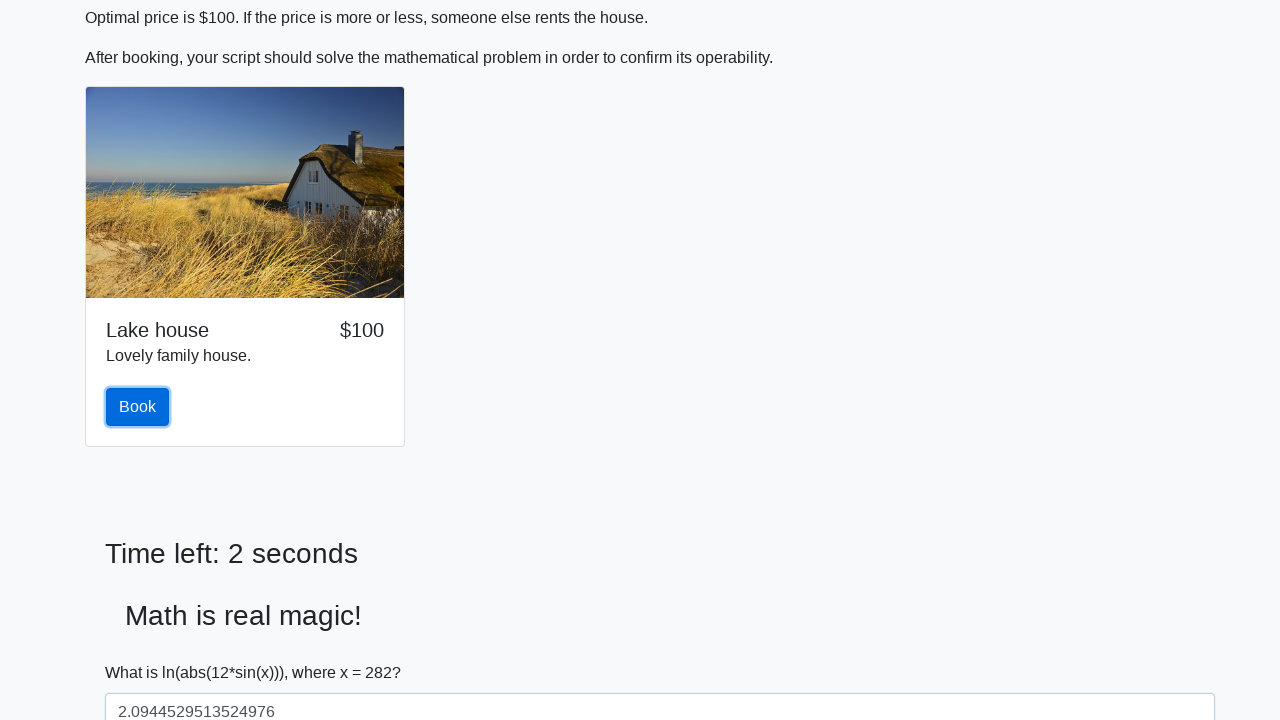

Clicked solve button to submit solution at (143, 651) on #solve
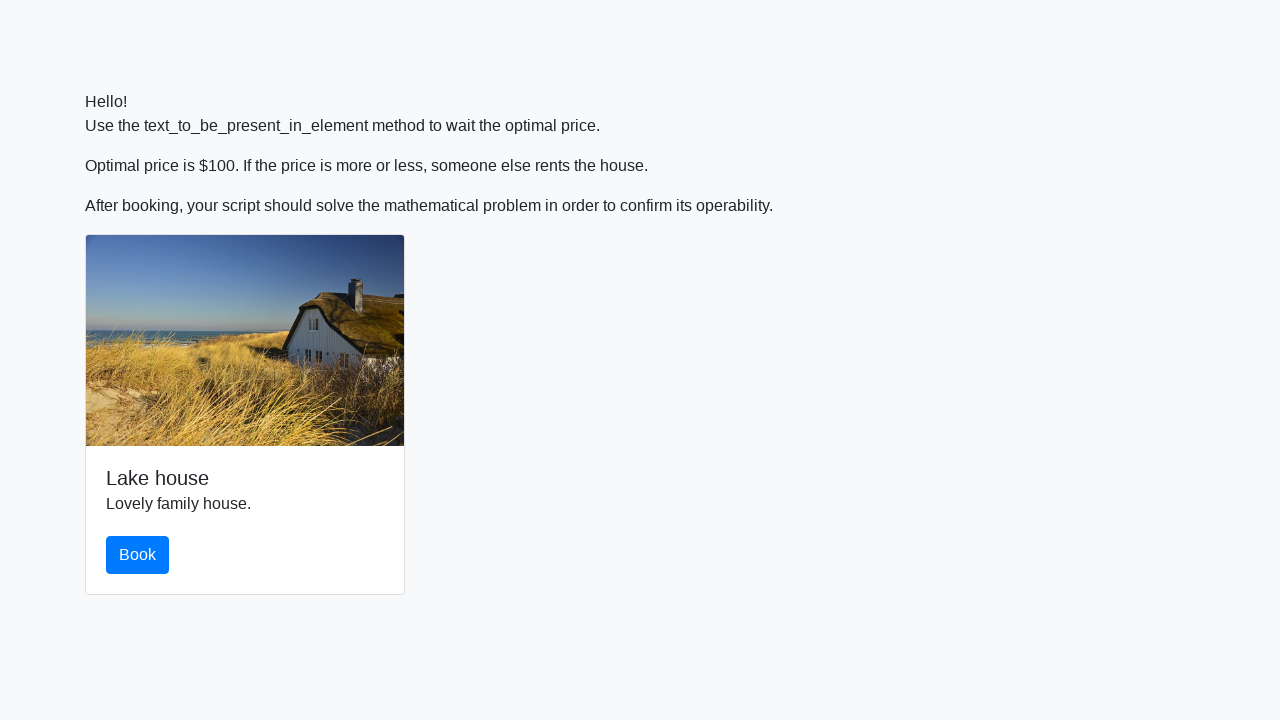

Set up dialog handler to accept alerts
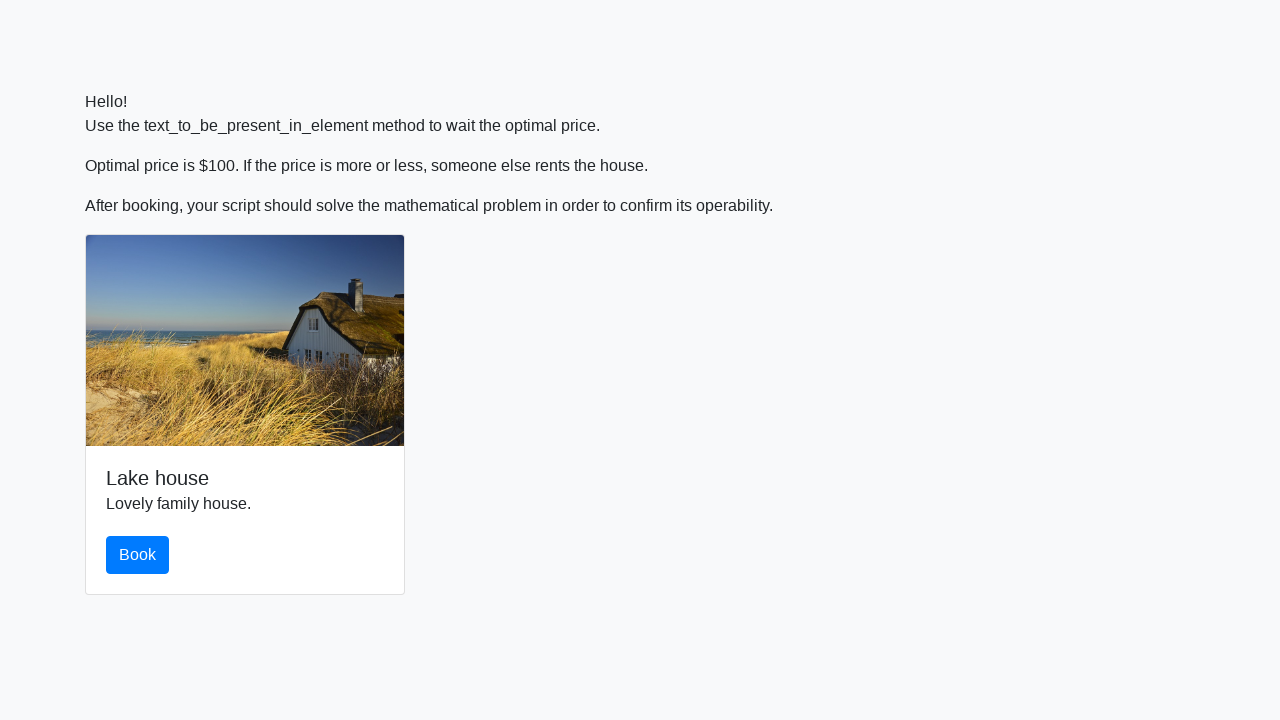

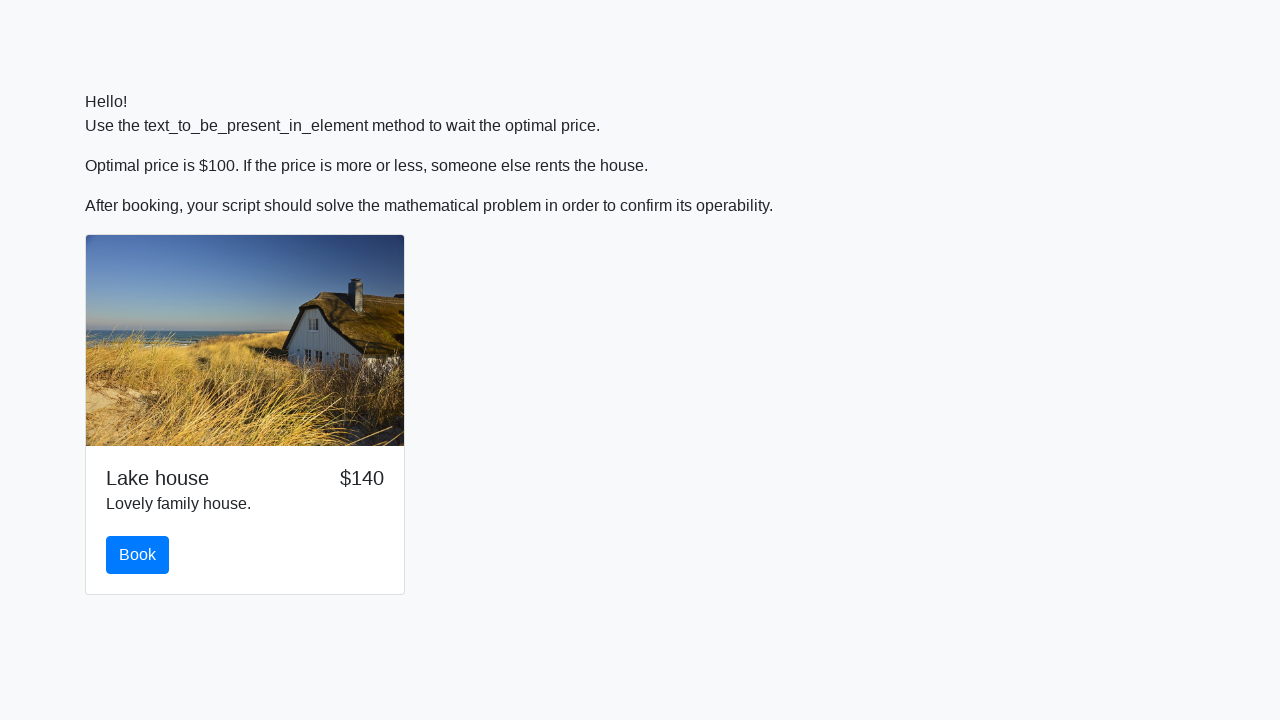